Navigates to Flipkart homepage with cookies disabled in browser profile settings and verifies page loads

Starting URL: https://www.flipkart.com/

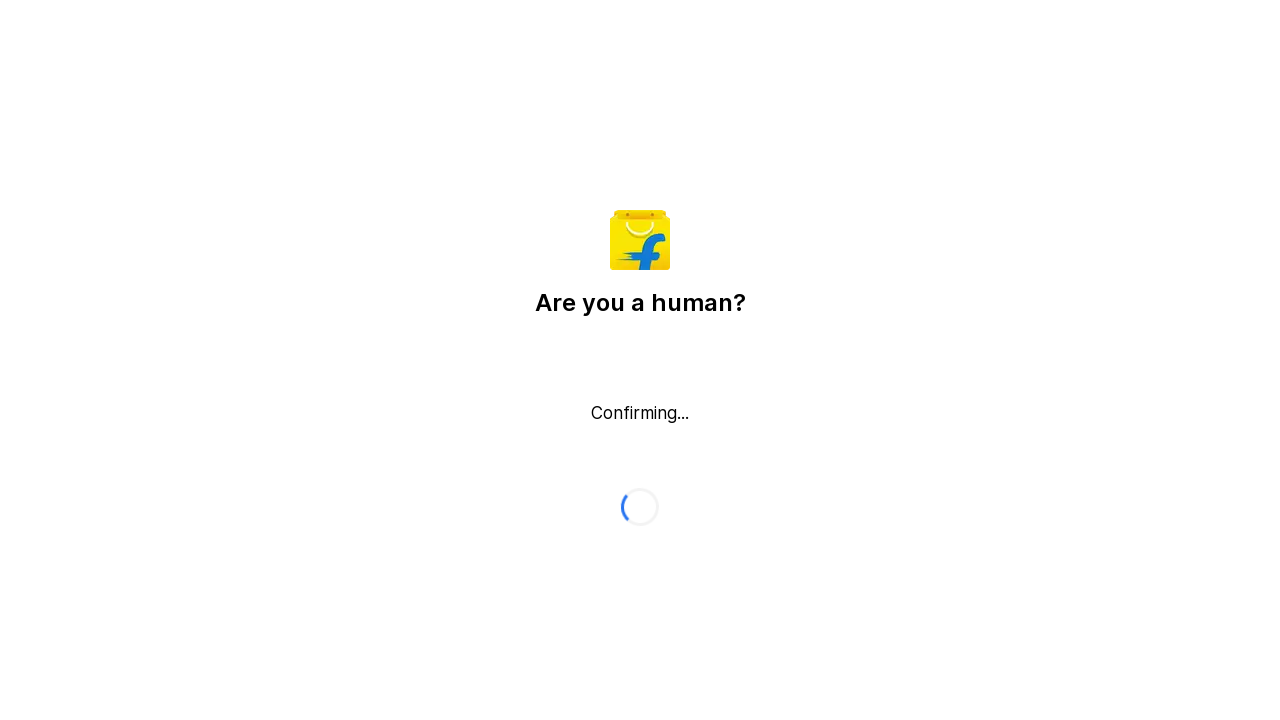

Page DOM content loaded after navigating to Flipkart homepage with cookies disabled
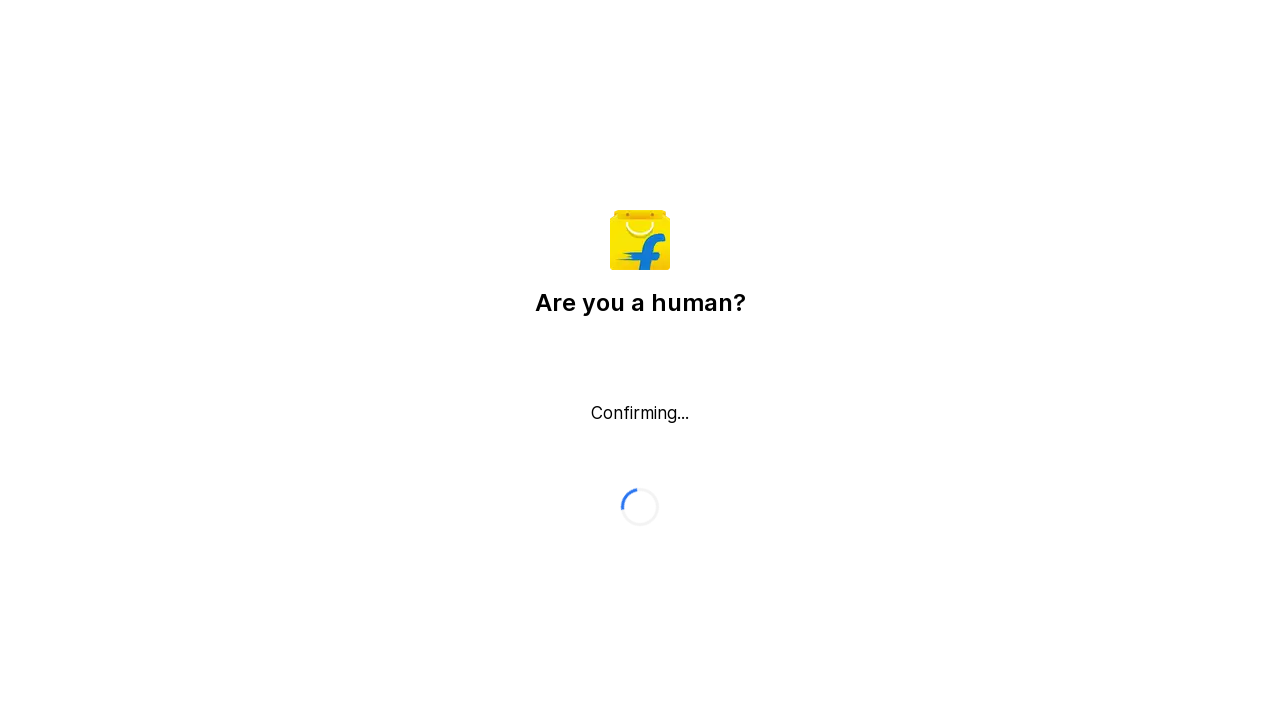

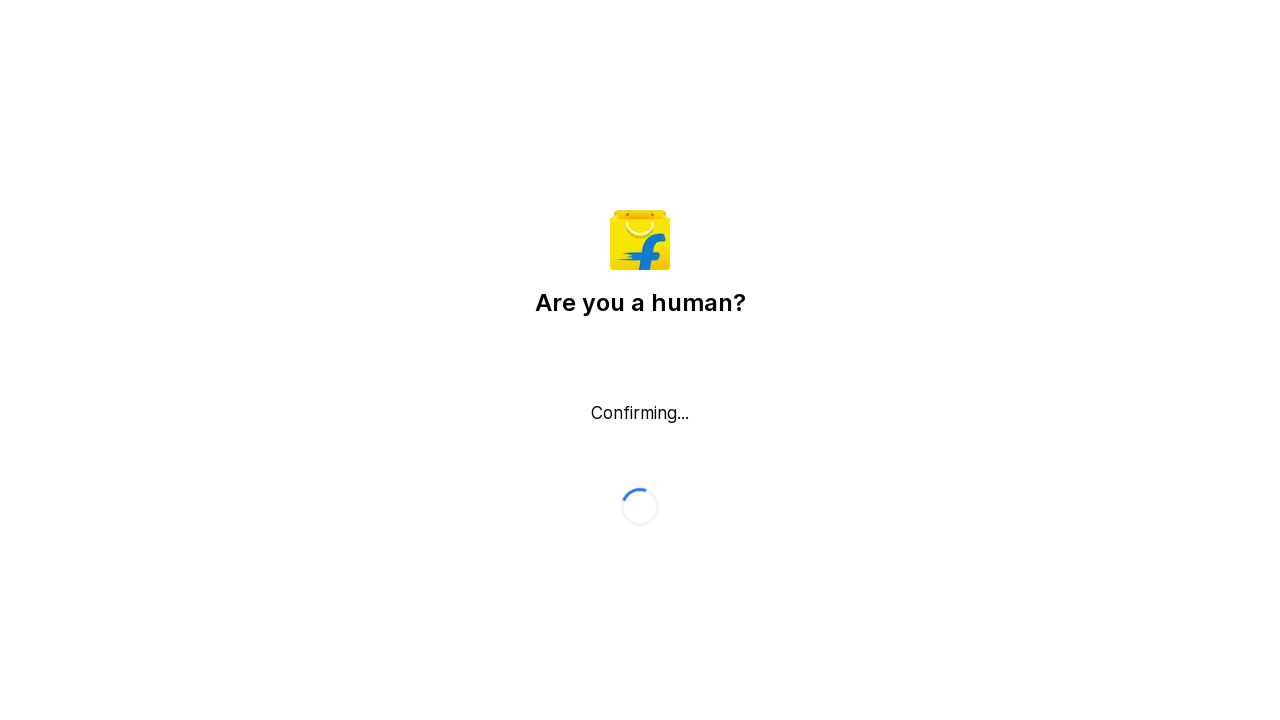